Tests adding a new todo item to the sample todo app by entering text and pressing Enter, then verifying the item appears in the list.

Starting URL: https://lambdatest.github.io/sample-todo-app/

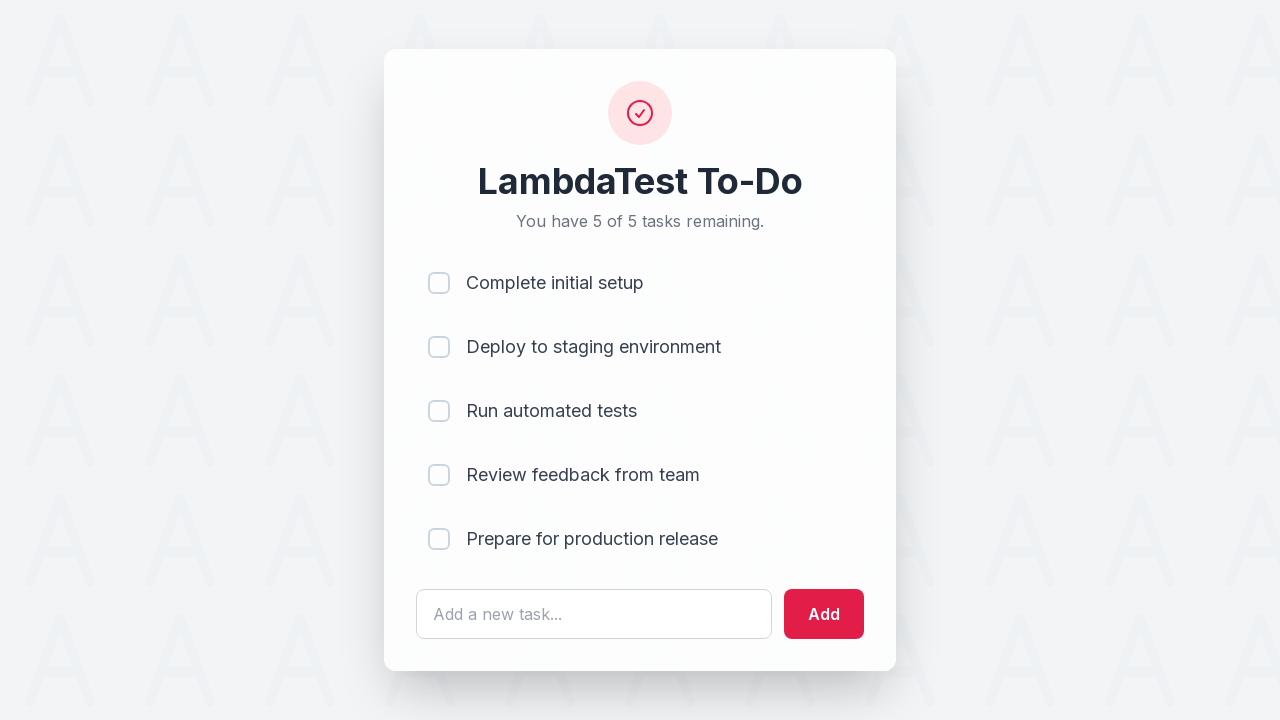

Filled todo input field with 'Sel Test' on #sampletodotext
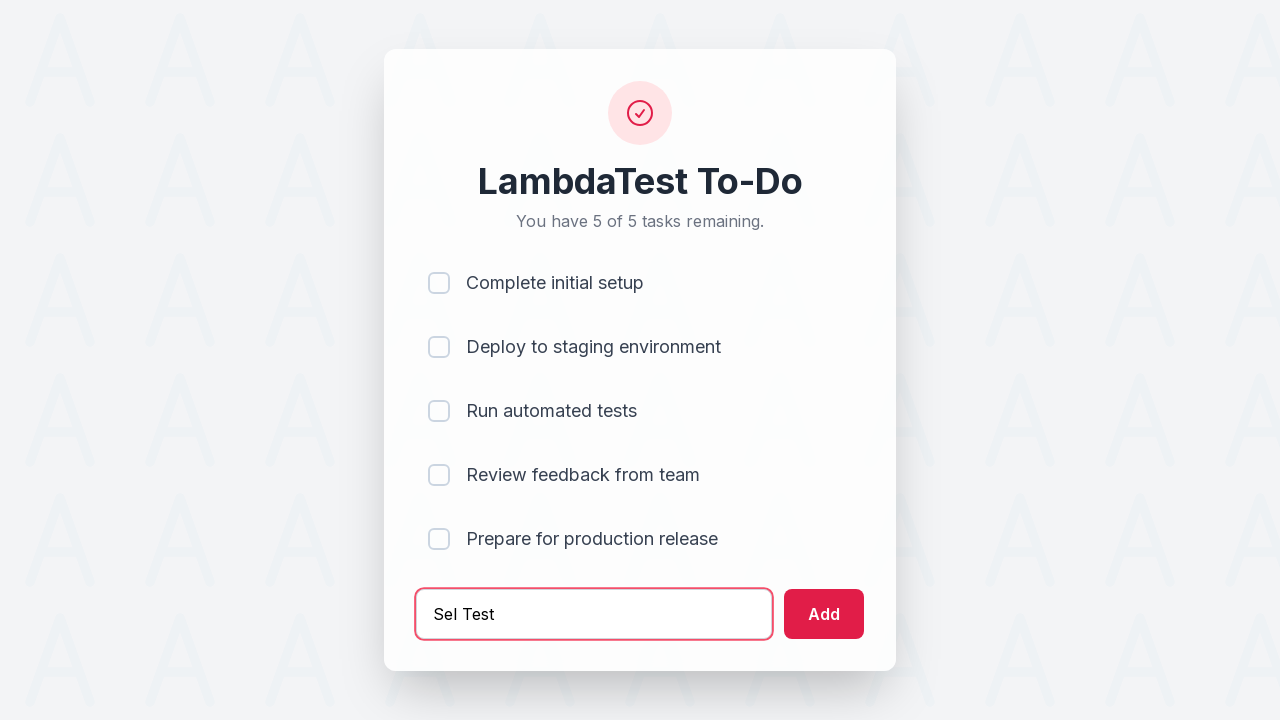

Pressed Enter to submit the new todo item on #sampletodotext
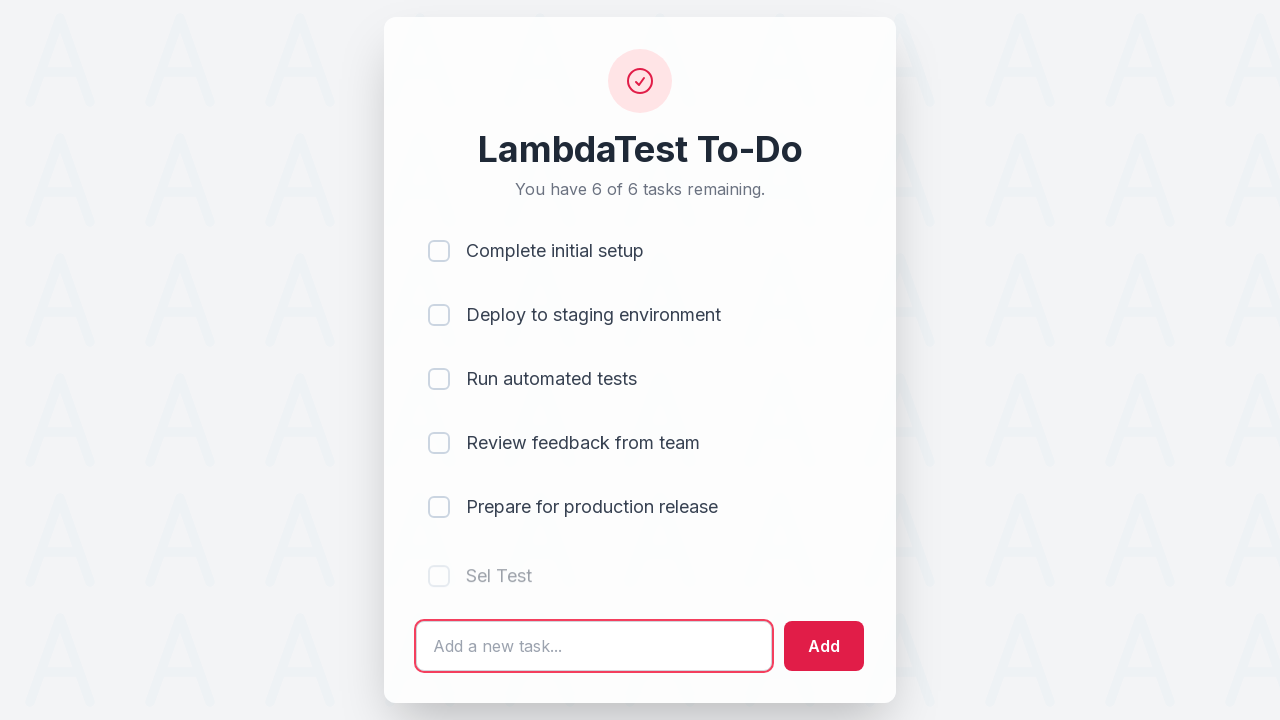

Verified new todo item appears in the list
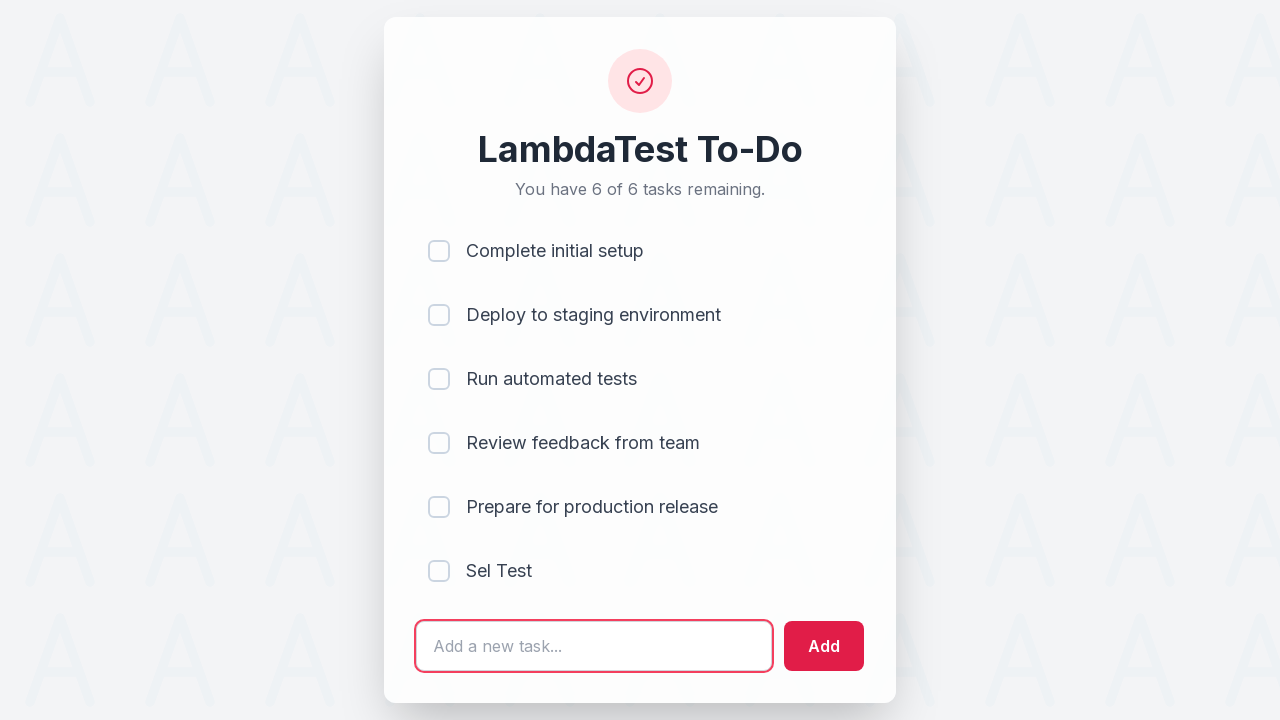

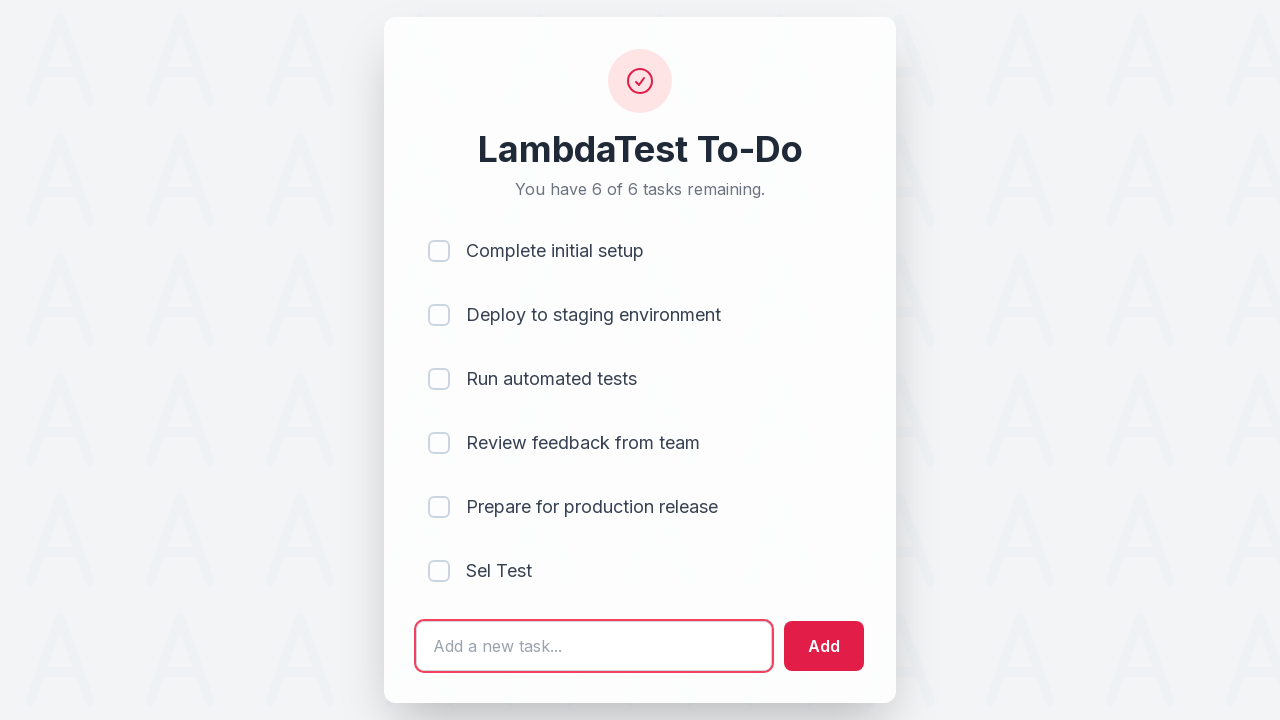